Navigates to RedBus website and performs window manipulation including maximizing the window, resizing it to specific dimensions, and setting window position.

Starting URL: https://www.redbus.in/

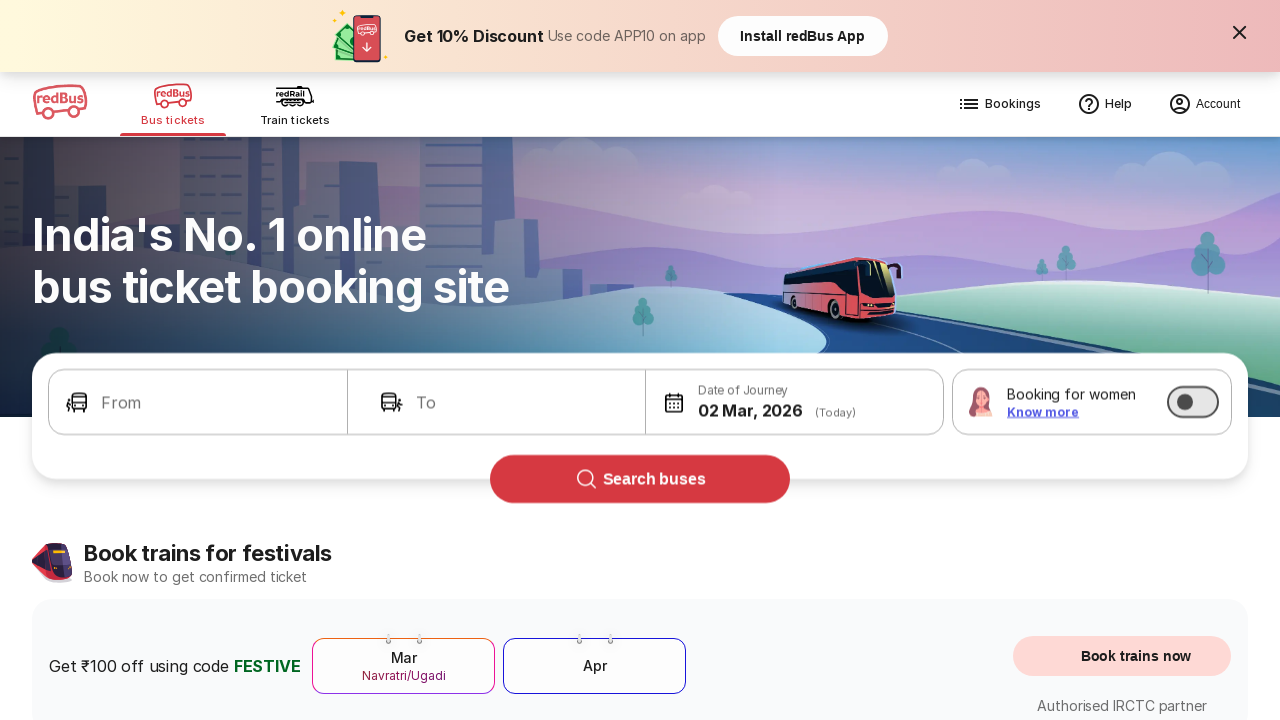

Maximized browser window to 1920x1080
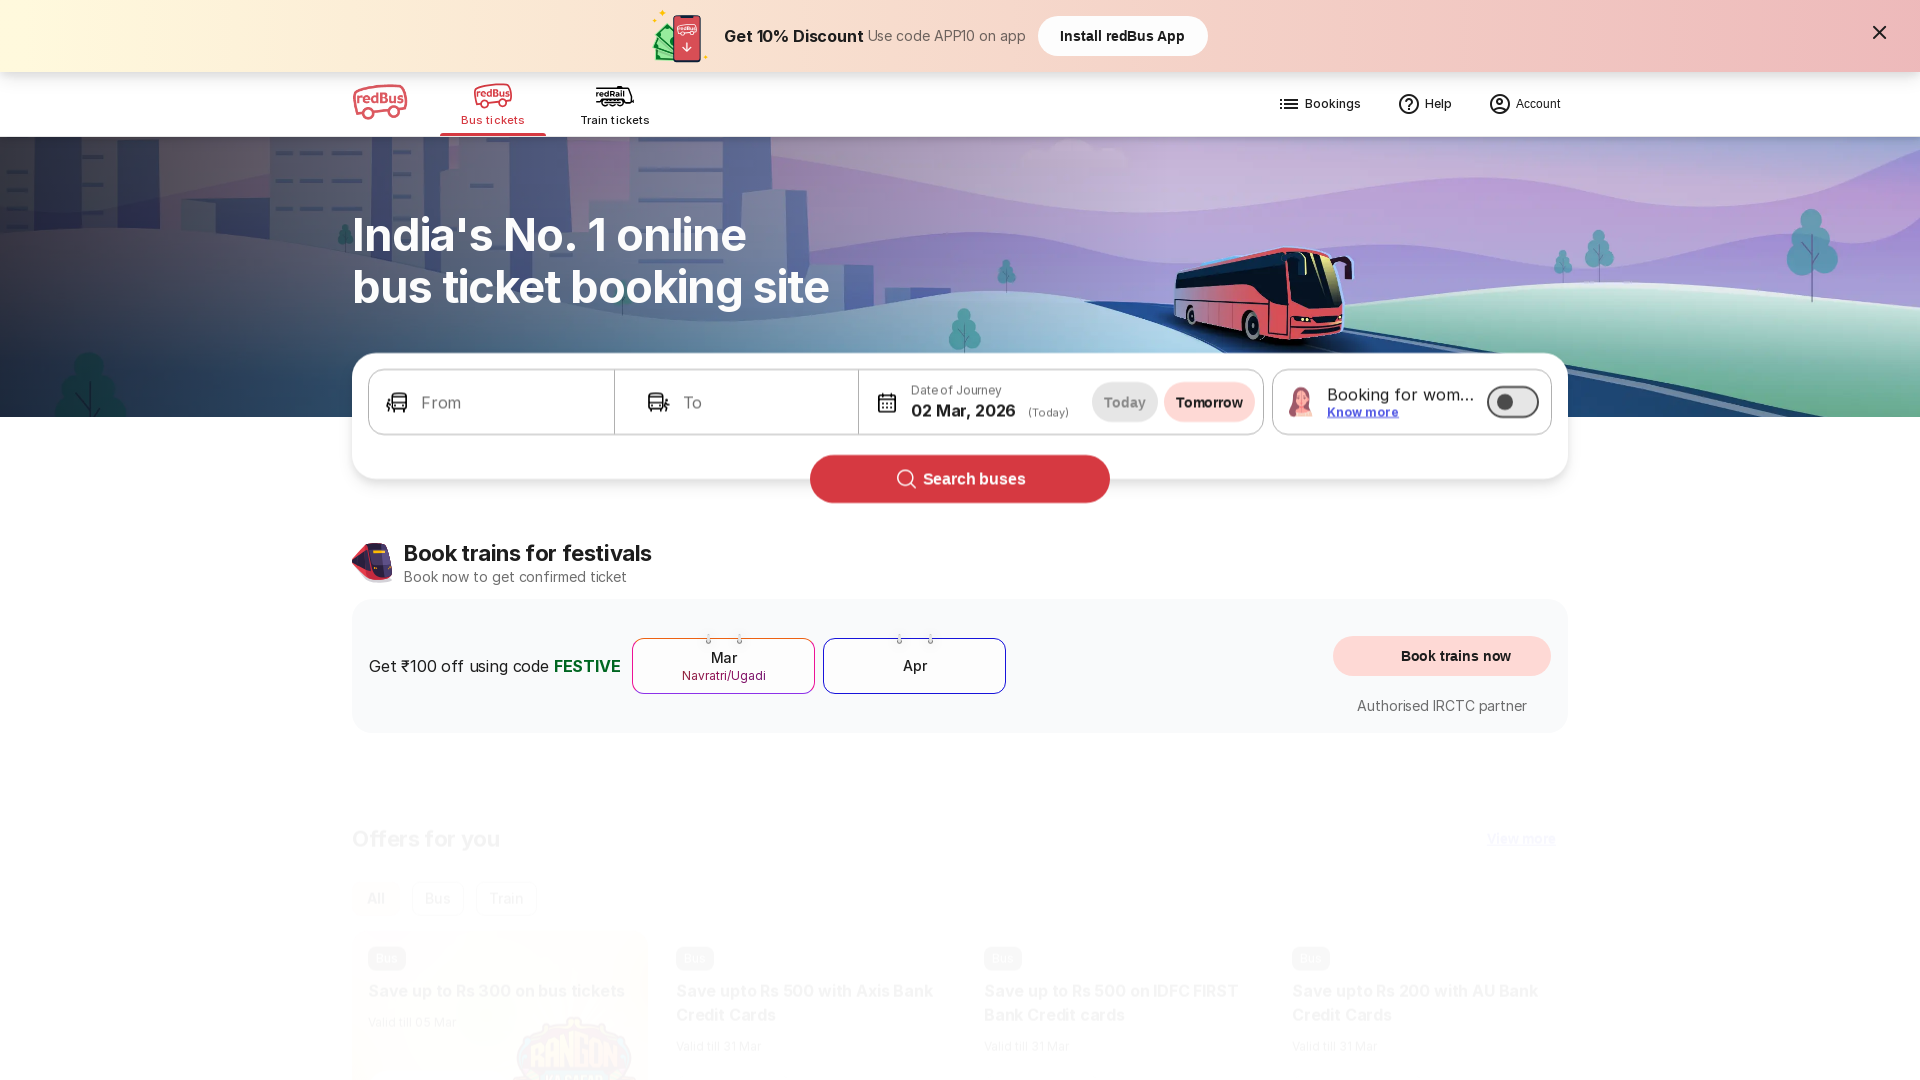

Resized browser window to 400x4000
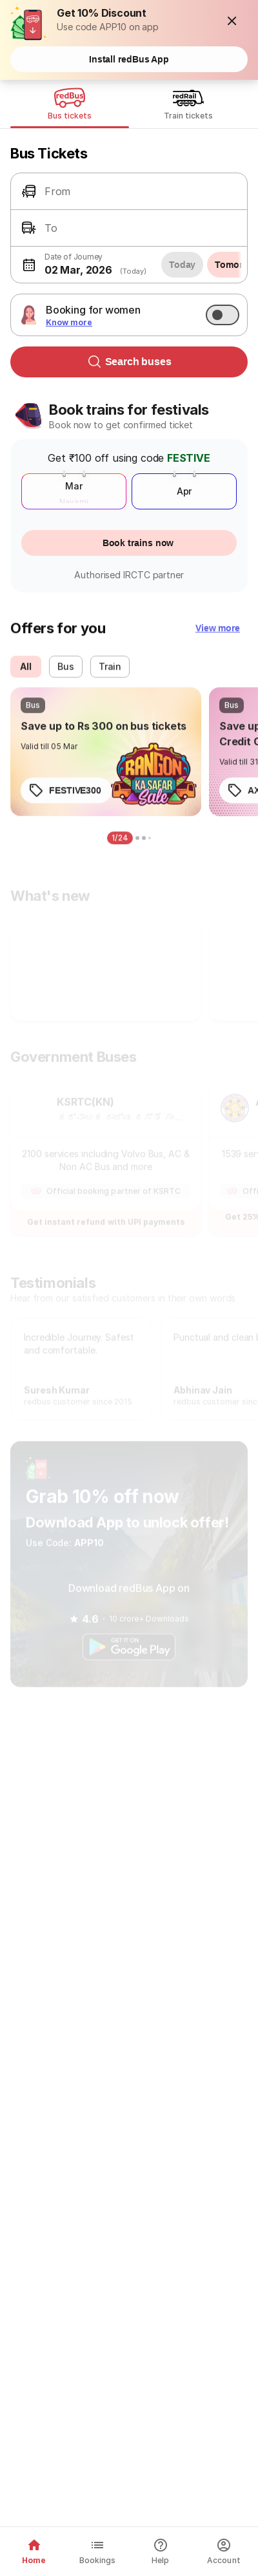

Waited for page to fully load (domcontentloaded)
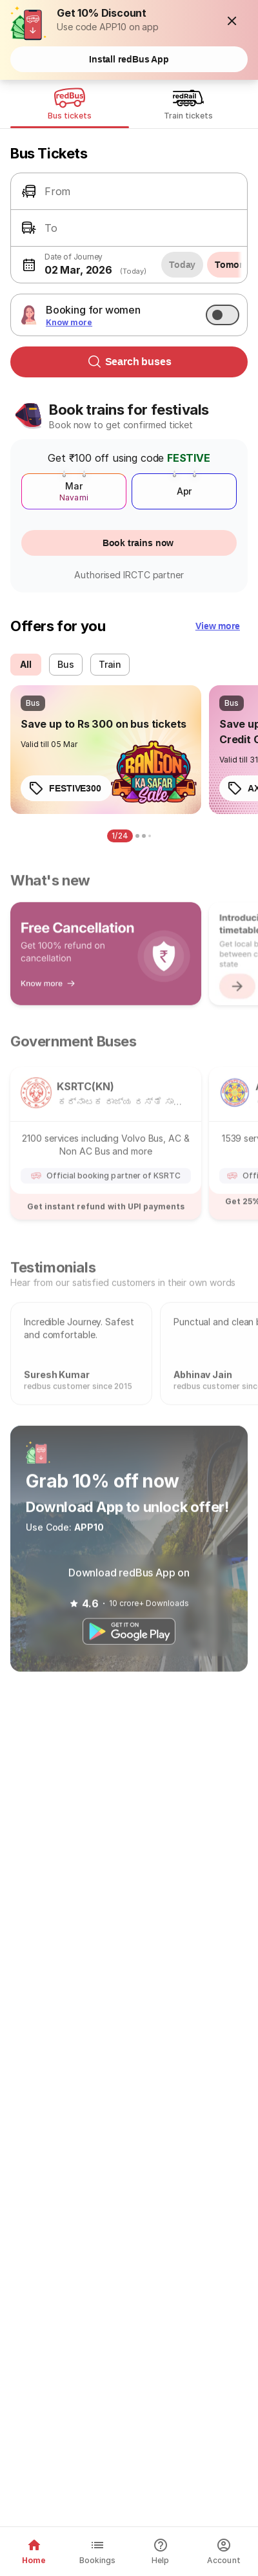

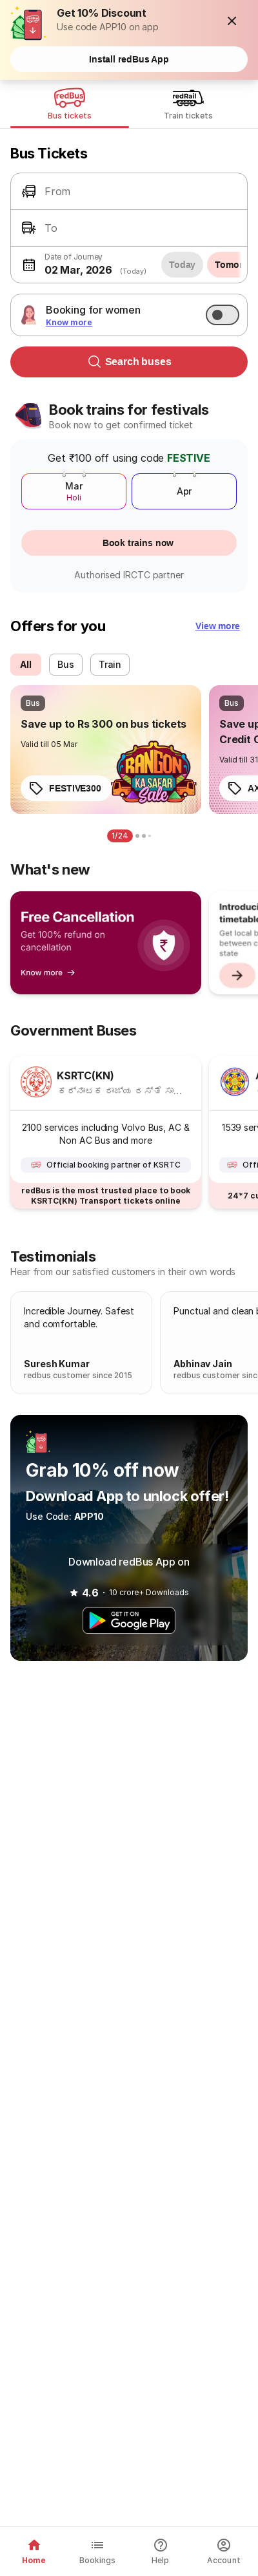